Visits Hacker News homepage and scrolls down the page to view content.

Starting URL: https://news.ycombinator.com

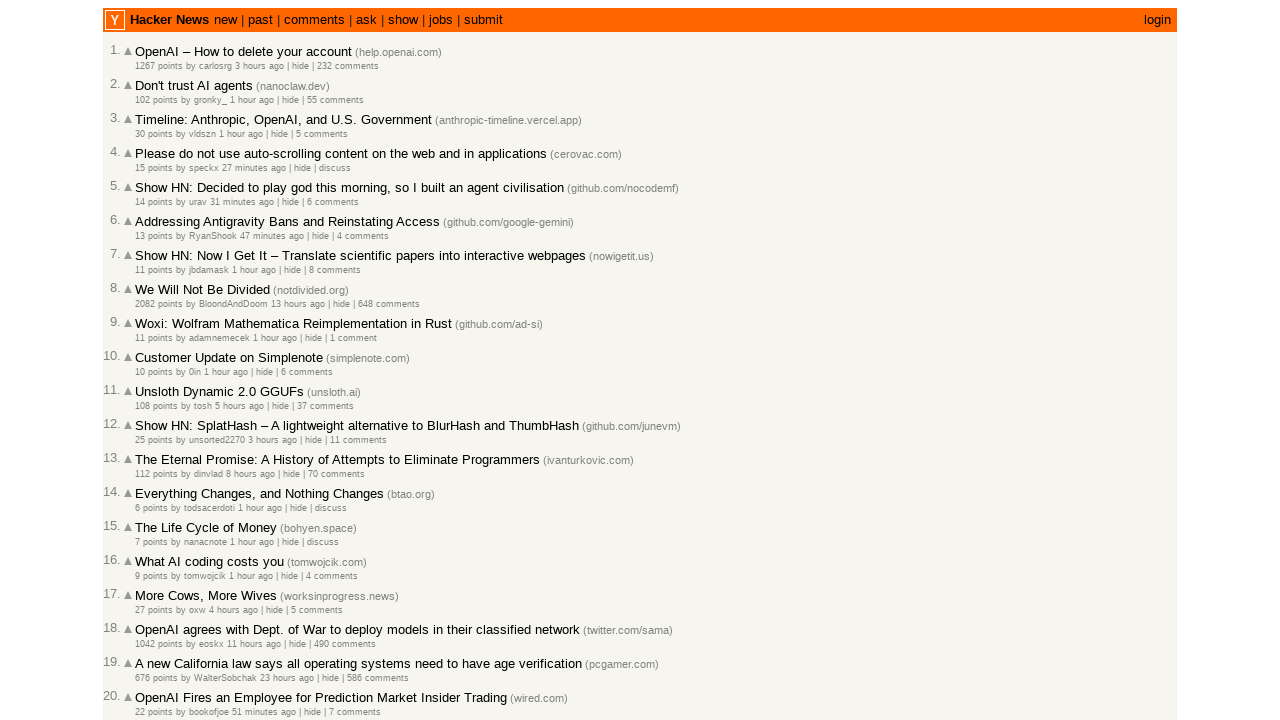

Hacker News homepage loaded and network idle
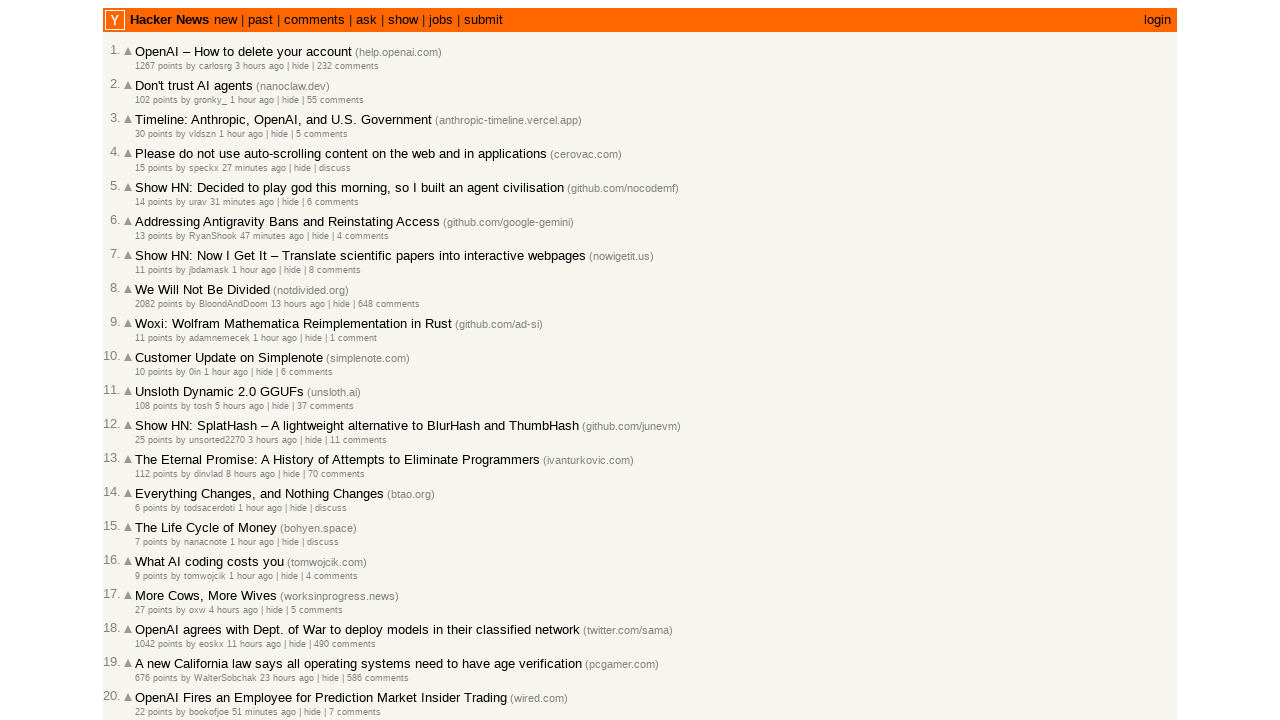

Scrolled down the page using PageDown key
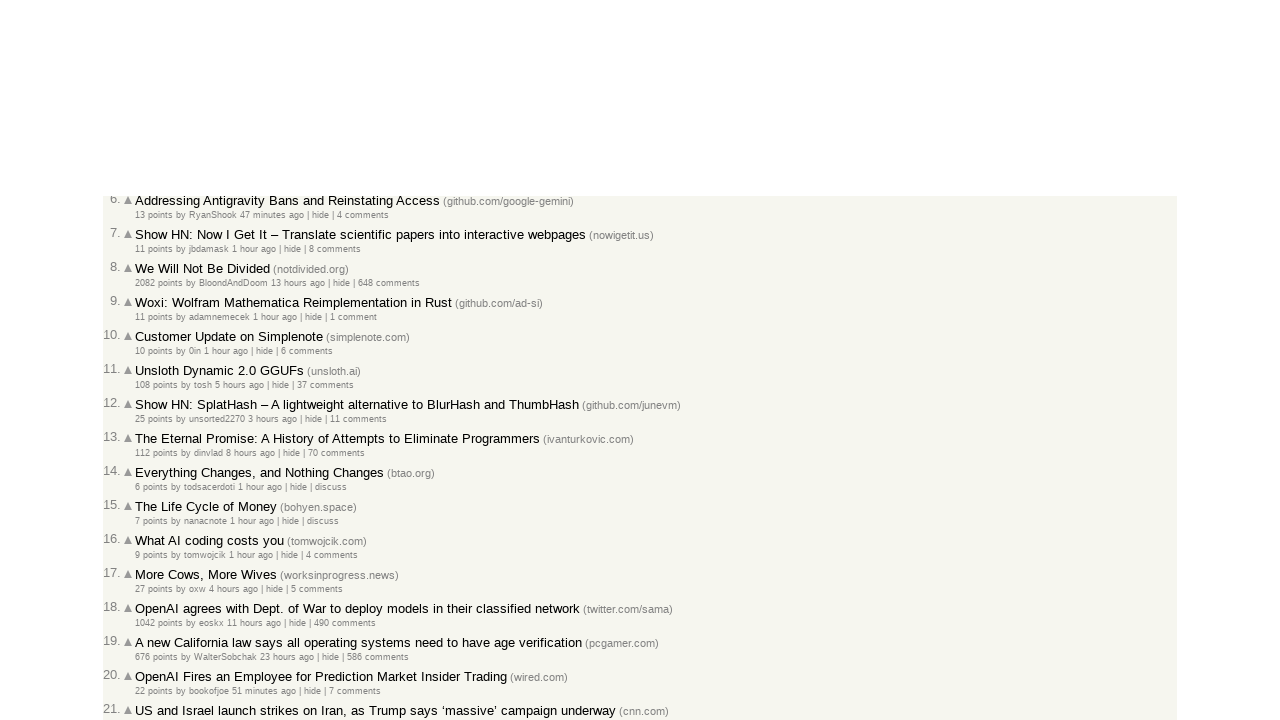

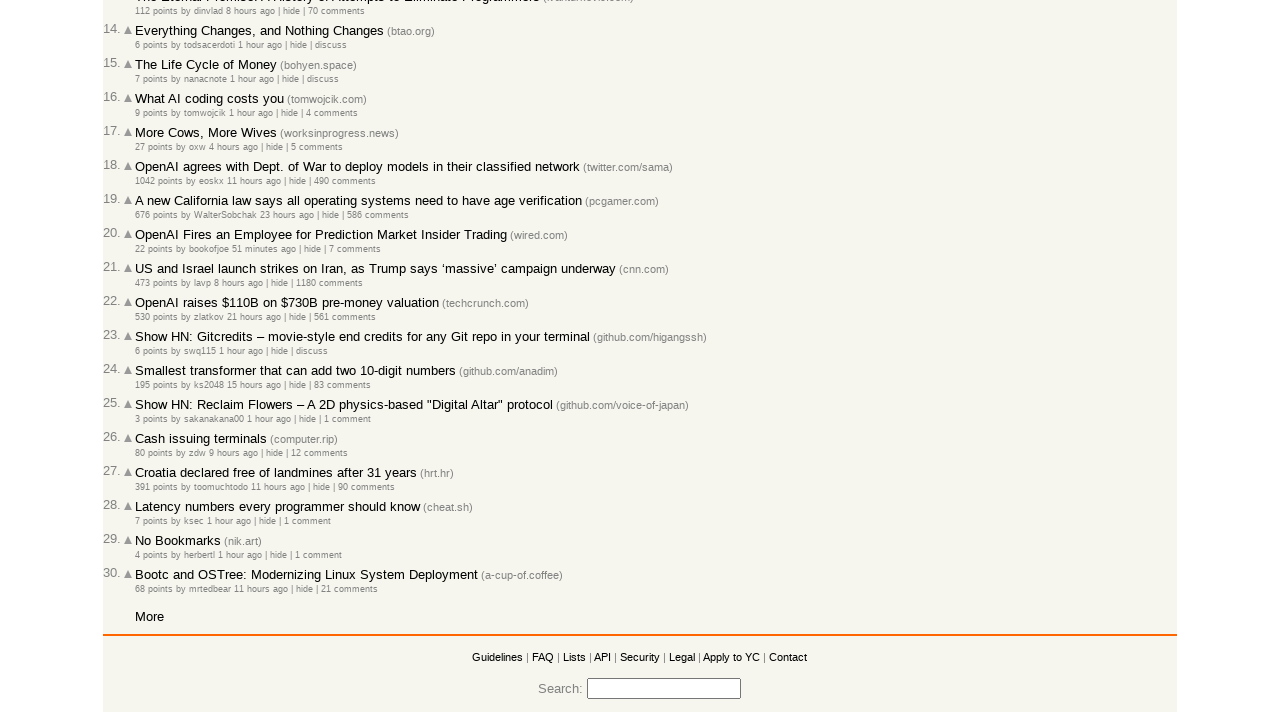